Navigates to the Seelie light cones (weapons) page for Honkai Star Rail and clicks the main button to load the cones list

Starting URL: https://hsr.seelie.me/cones

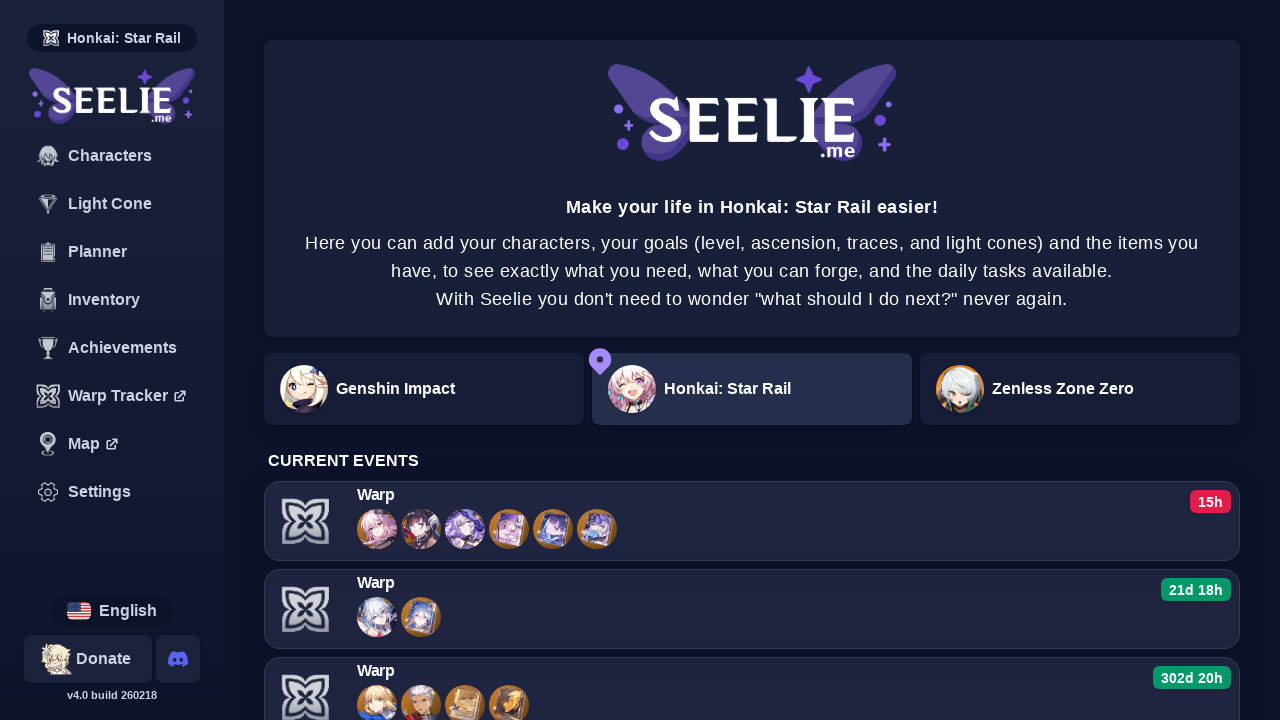

Waited for main button to load on Seelie HSR weapons page
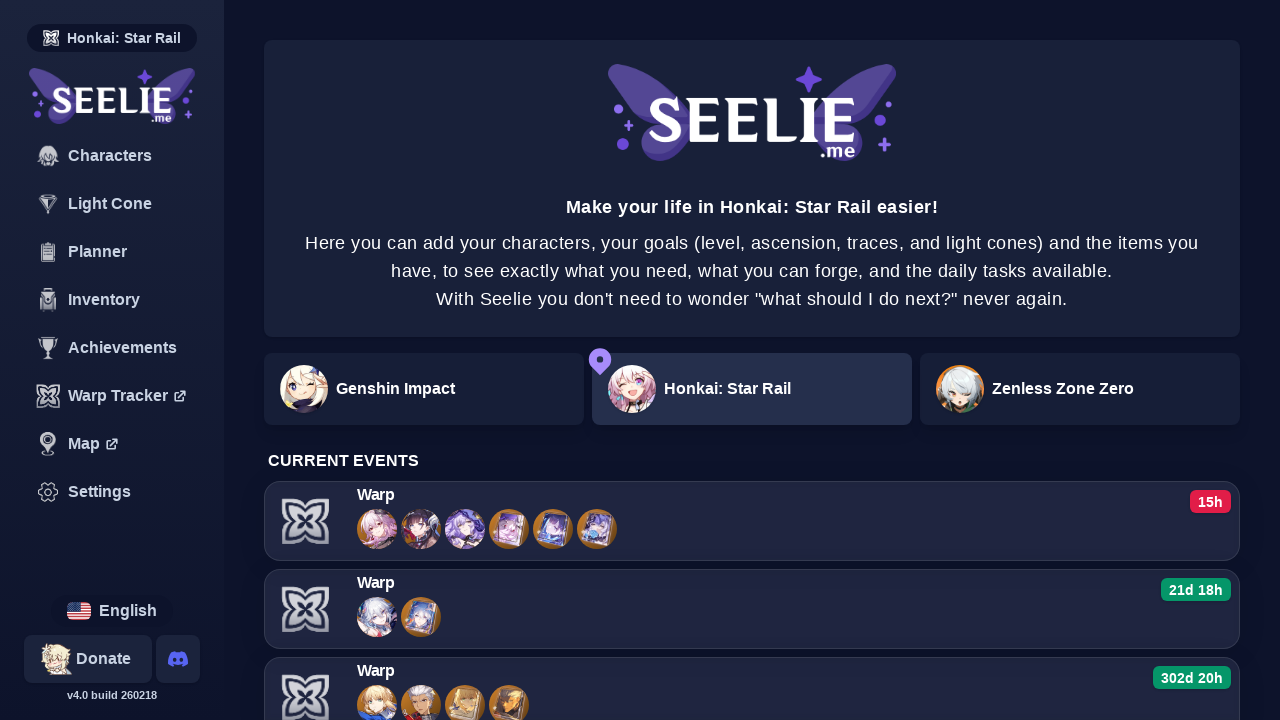

Clicked main button to load light cones list at (377, 529) on #main button
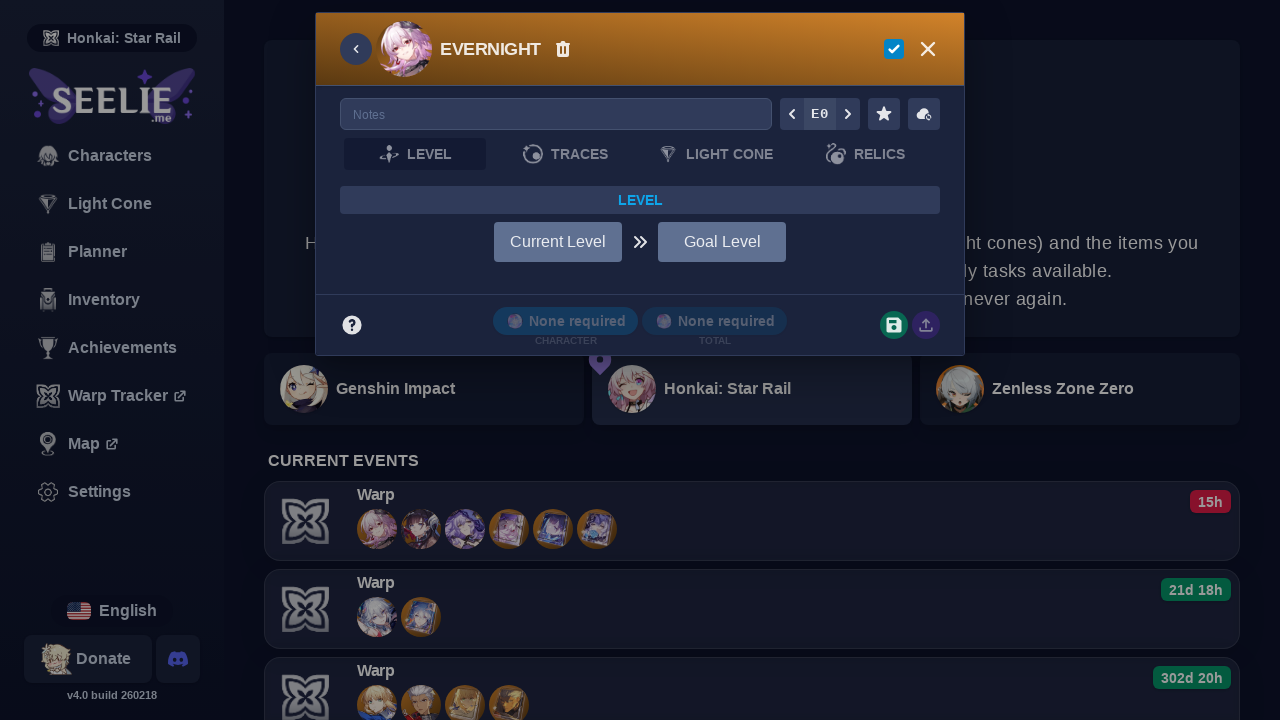

Light cones items loaded and visible
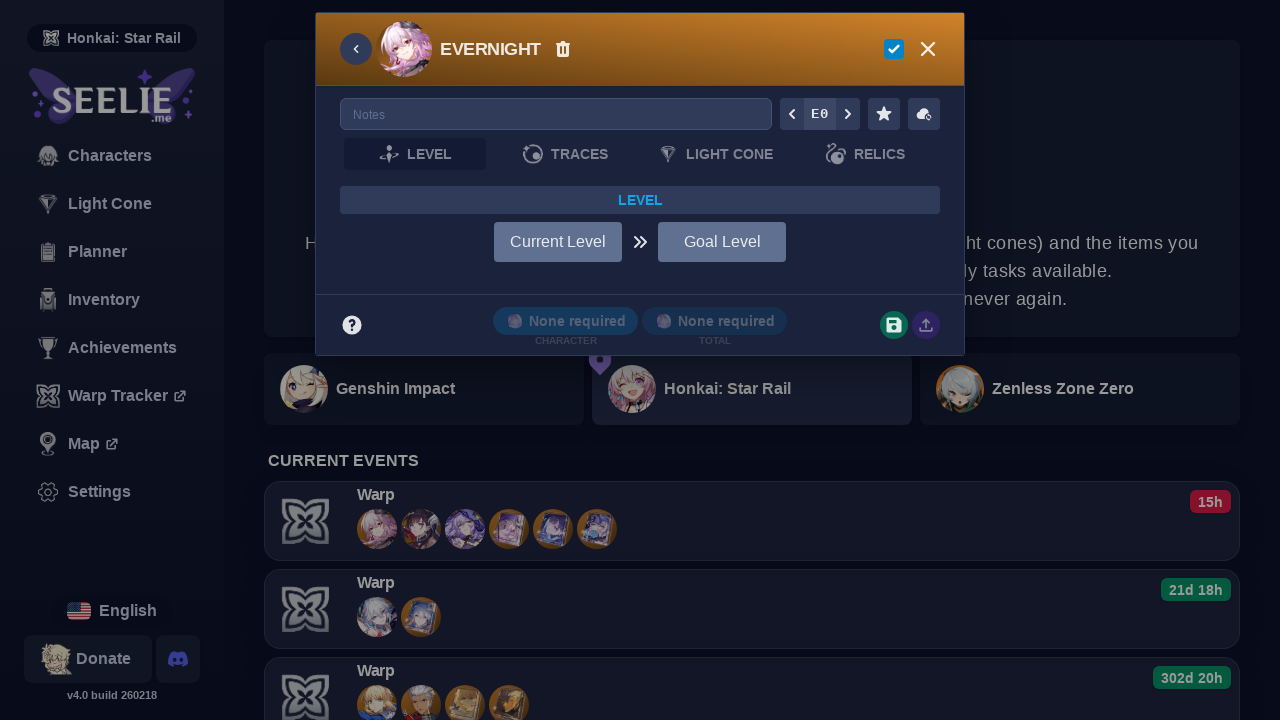

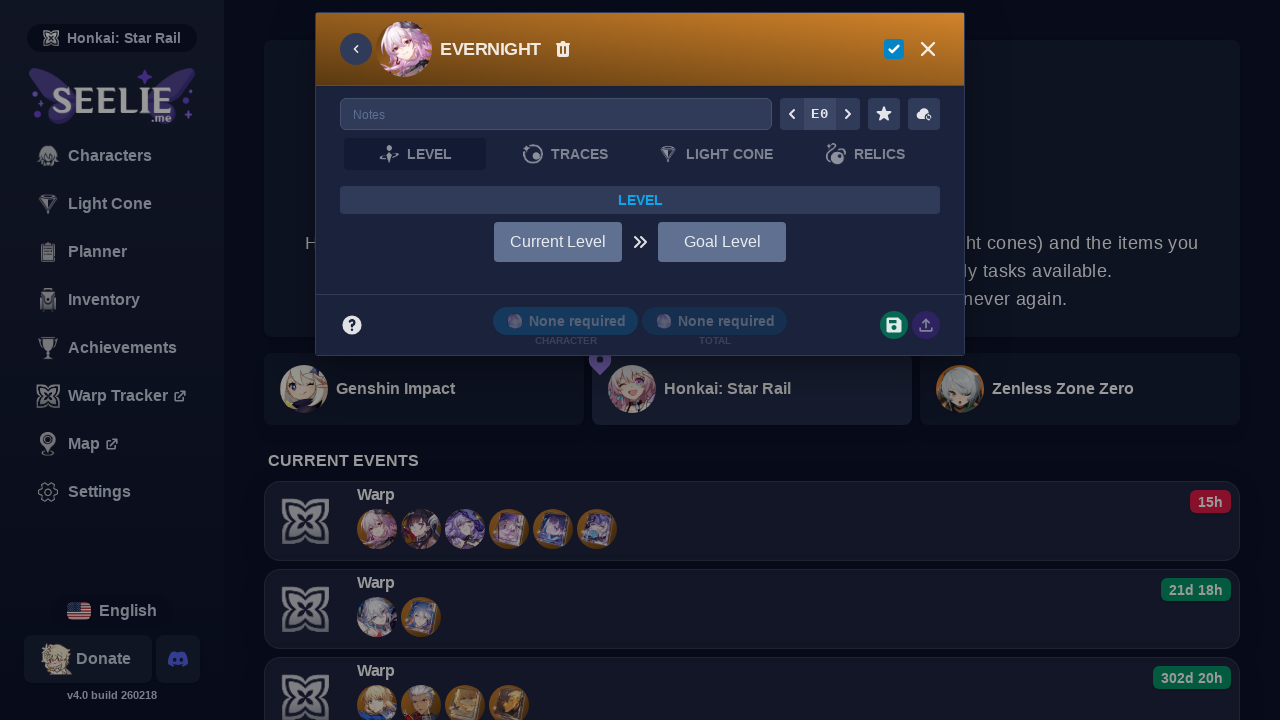